Navigates to the omayo blogspot test page and maximizes the browser window to verify the page loads successfully.

Starting URL: https://omayo.blogspot.com

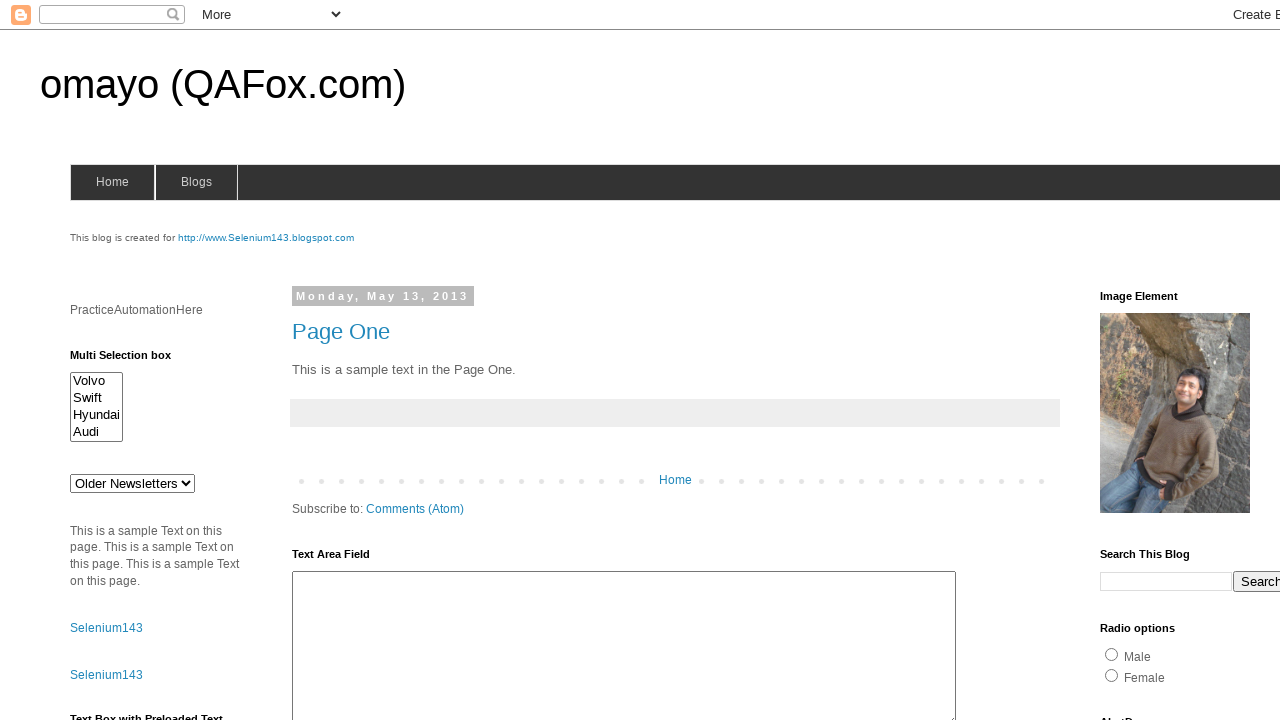

Navigated to omayo blogspot test page
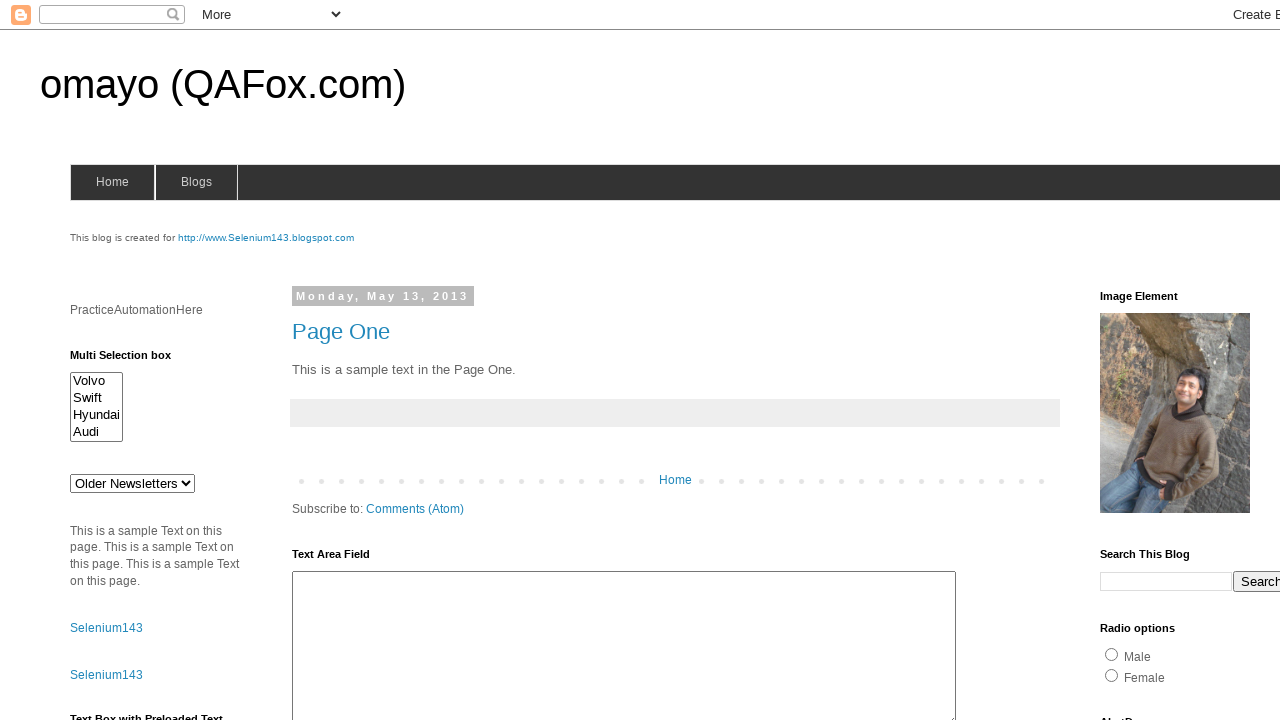

Maximized browser window to 1920x1080
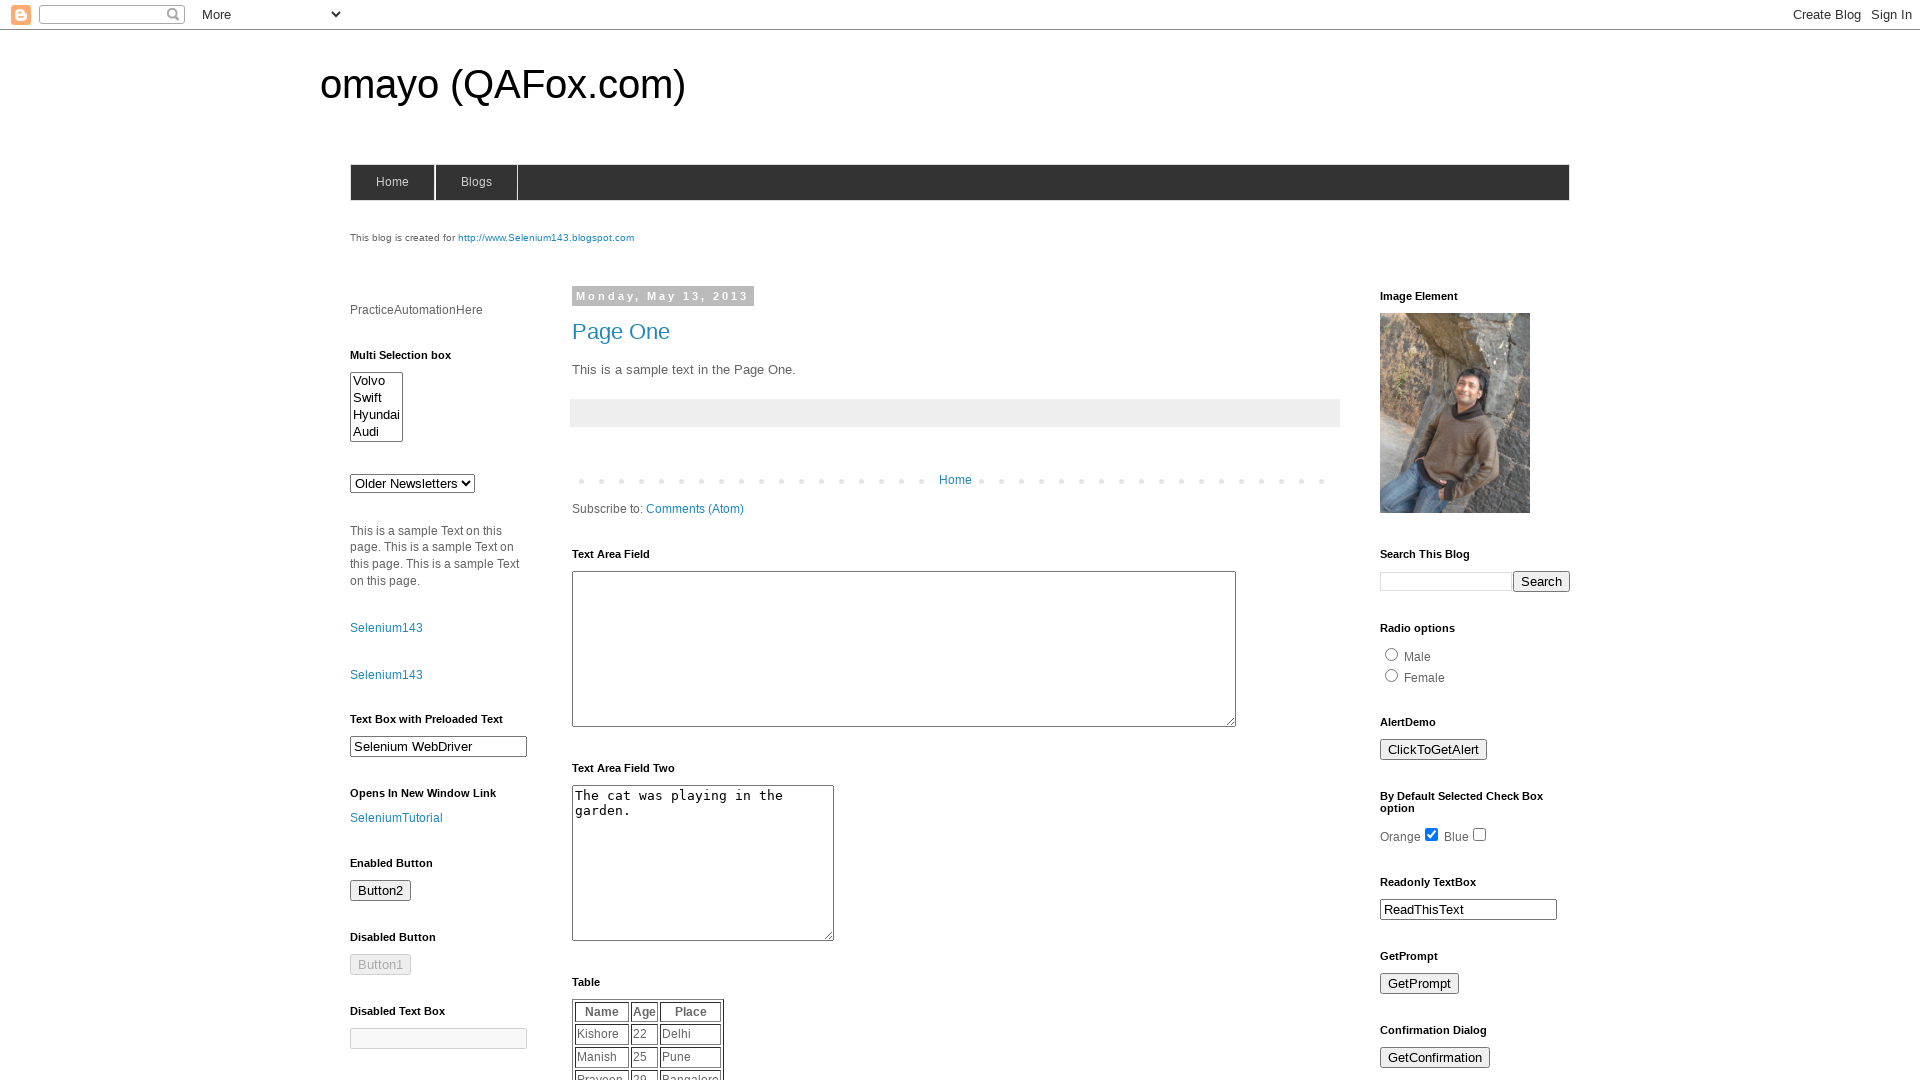

Page loaded successfully
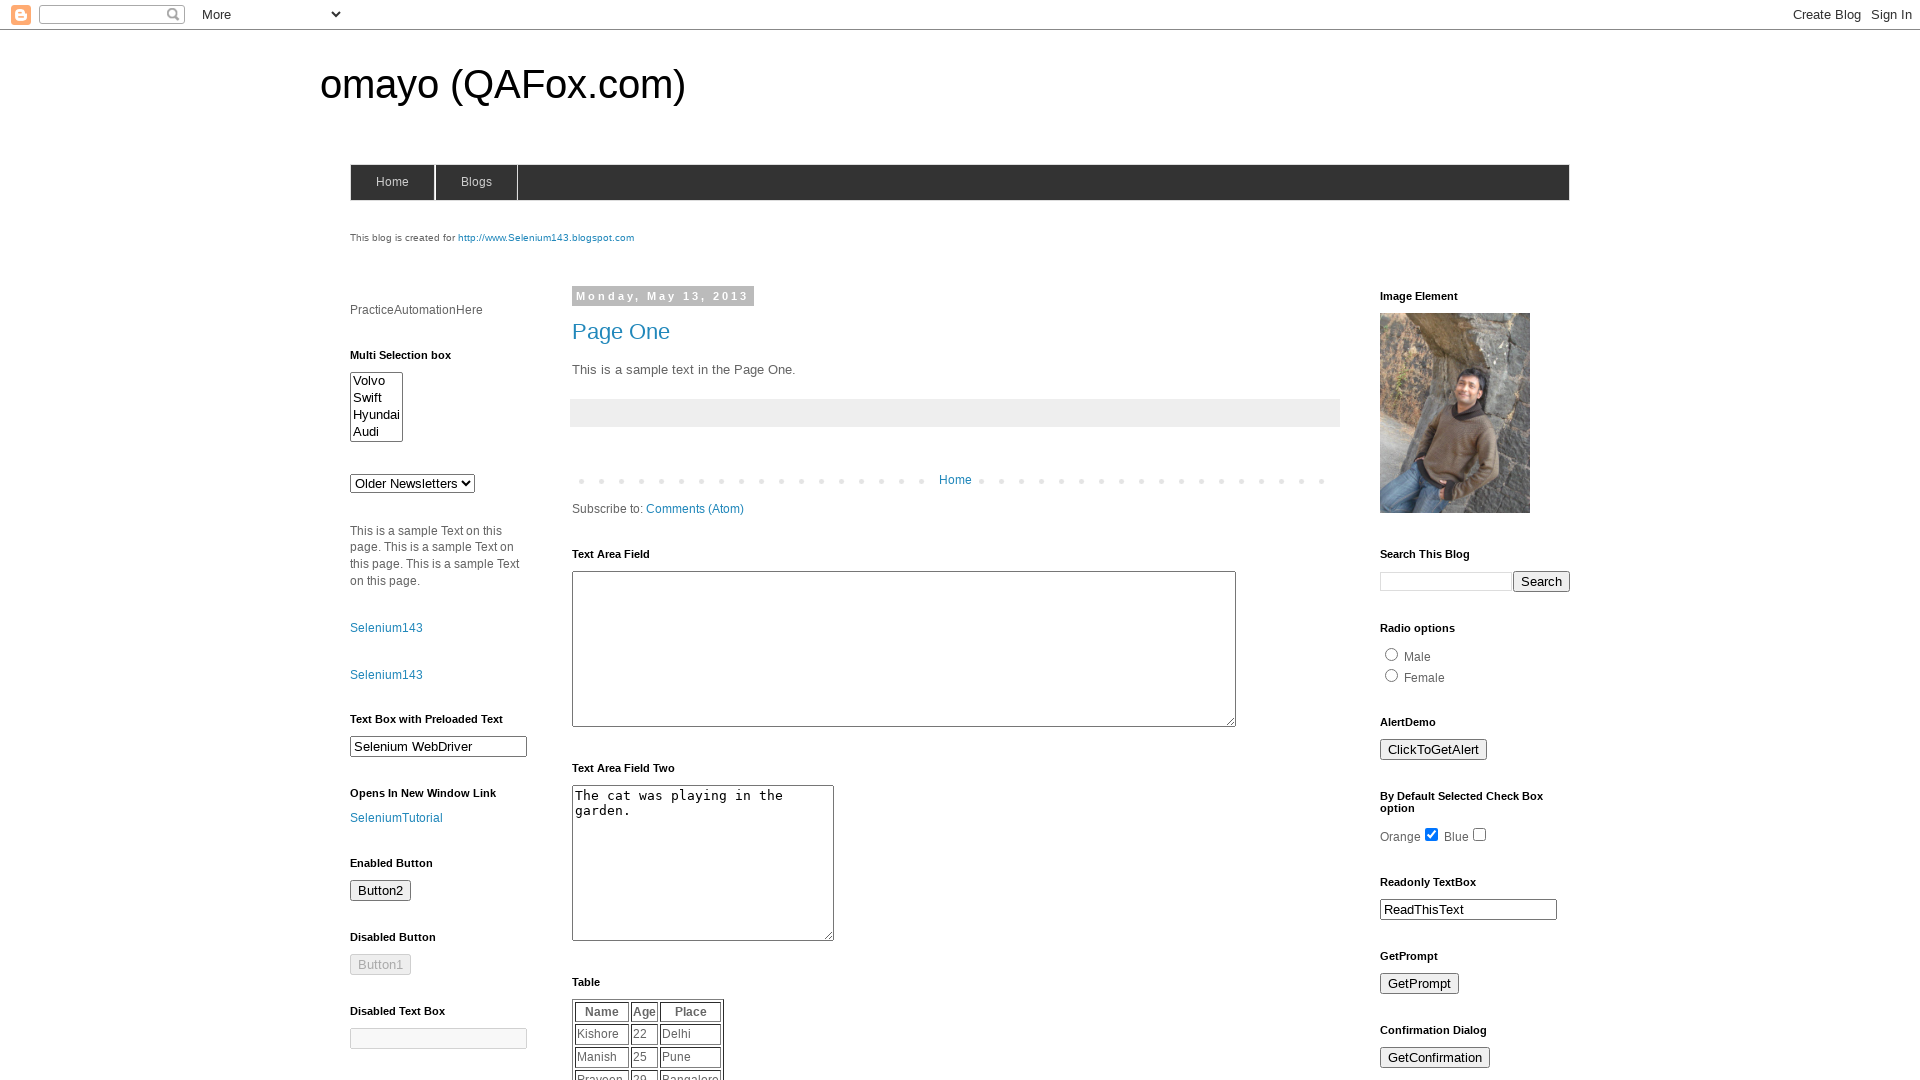

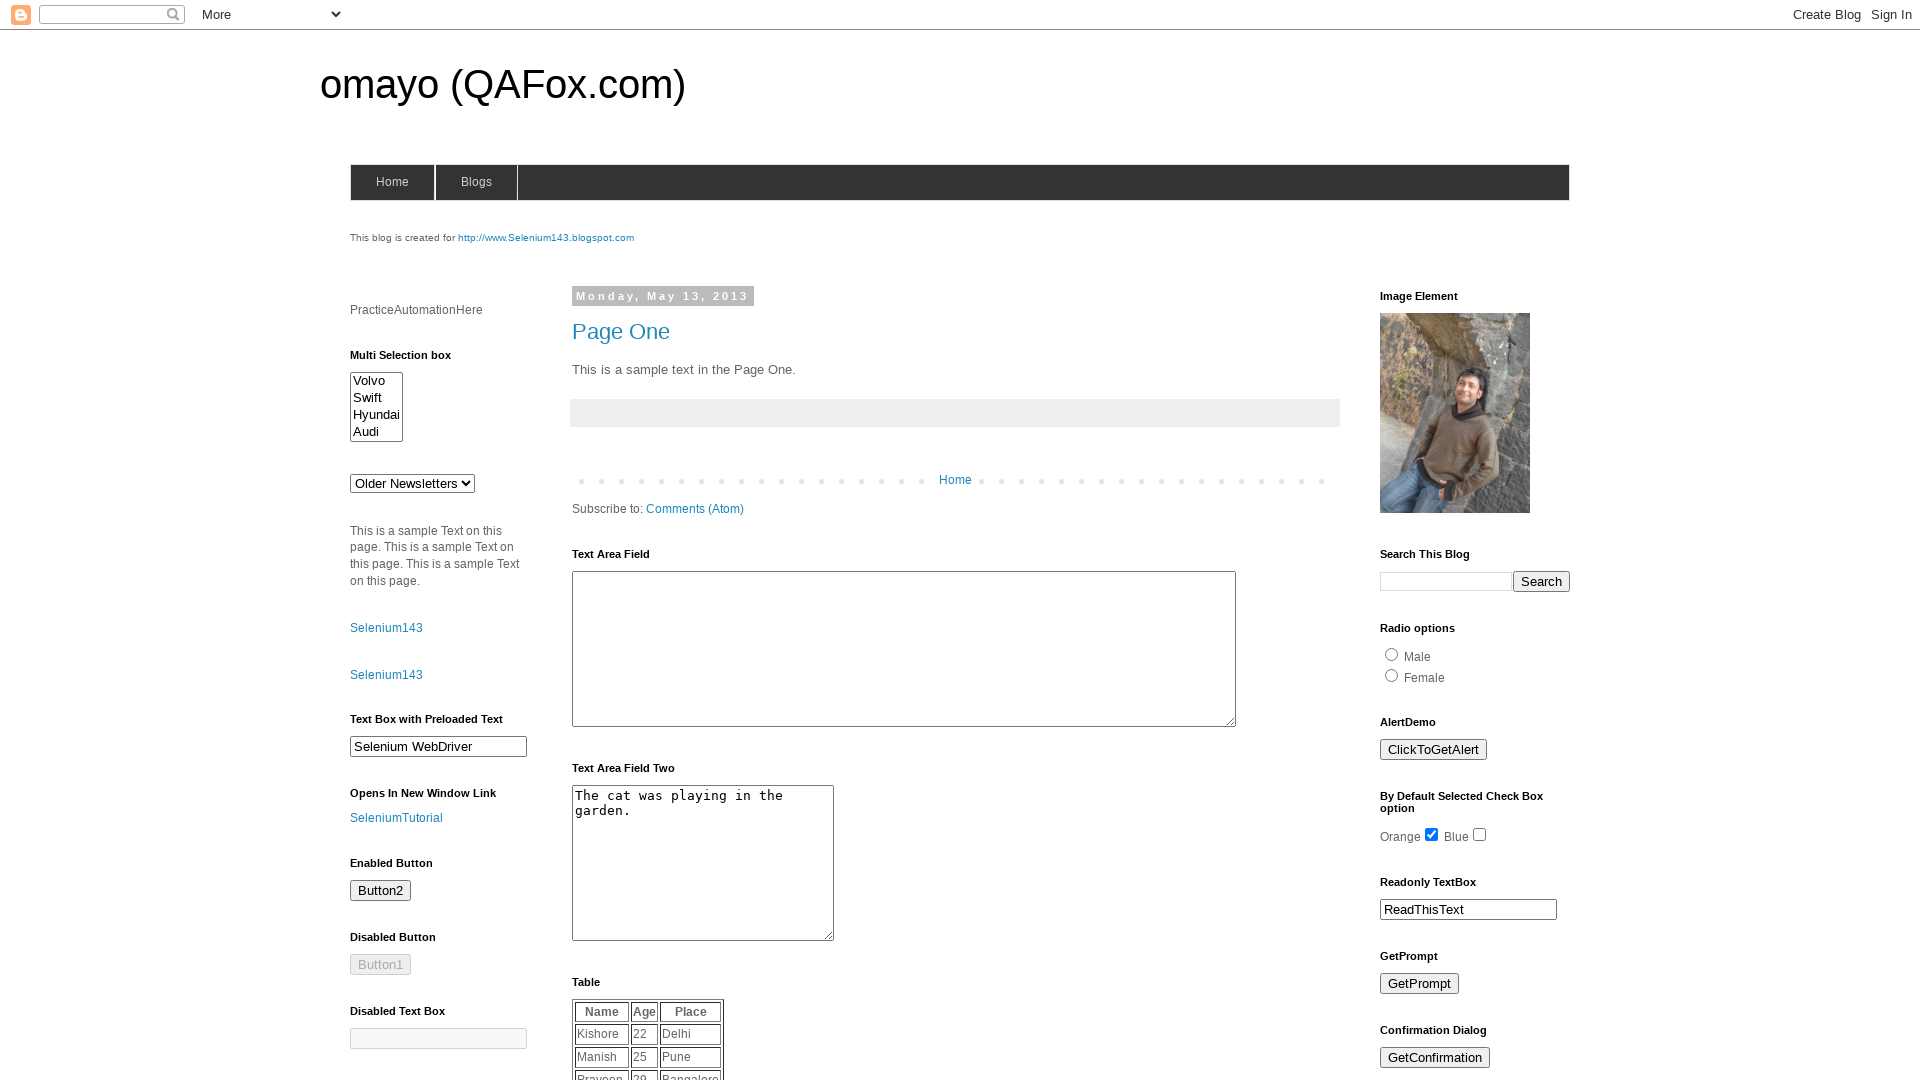